Tests radio button functionality by finding radio buttons on the page, selecting the one with value "radio1", and verifying it is selected

Starting URL: https://rahulshettyacademy.com/AutomationPractice/

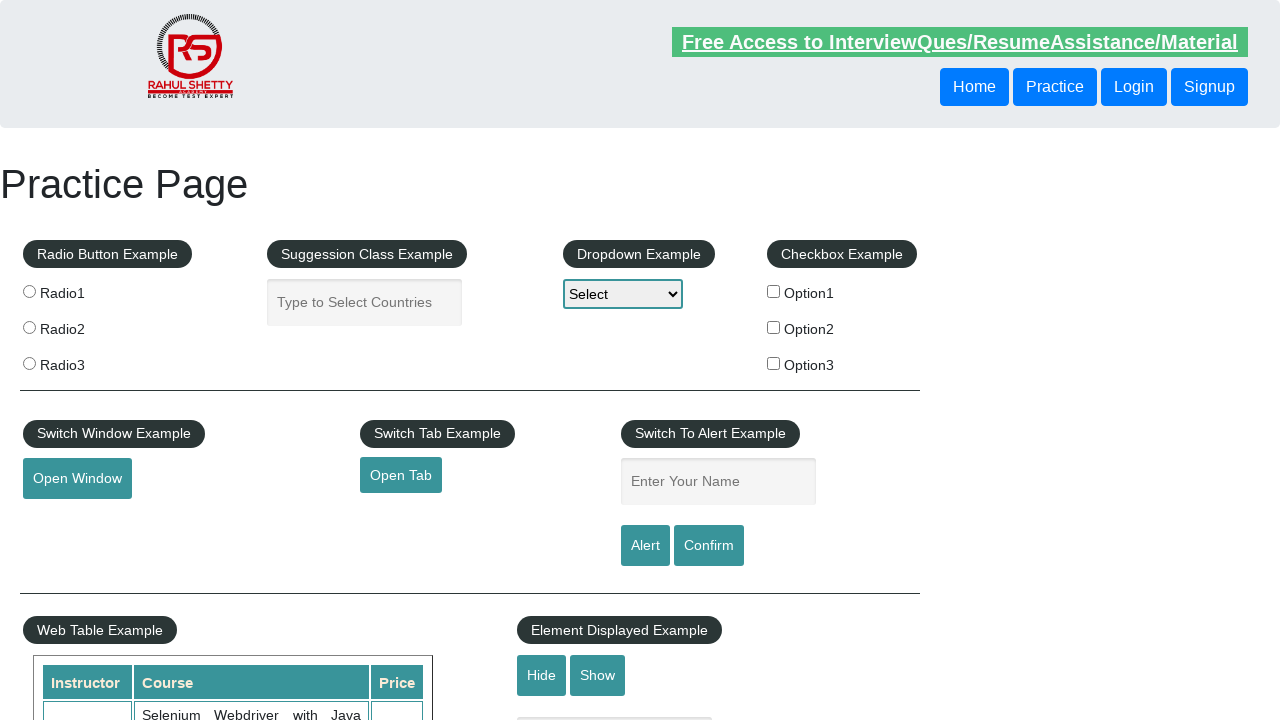

Clicked radio button with value 'radio1' at (29, 291) on input.radioButton[value='radio1']
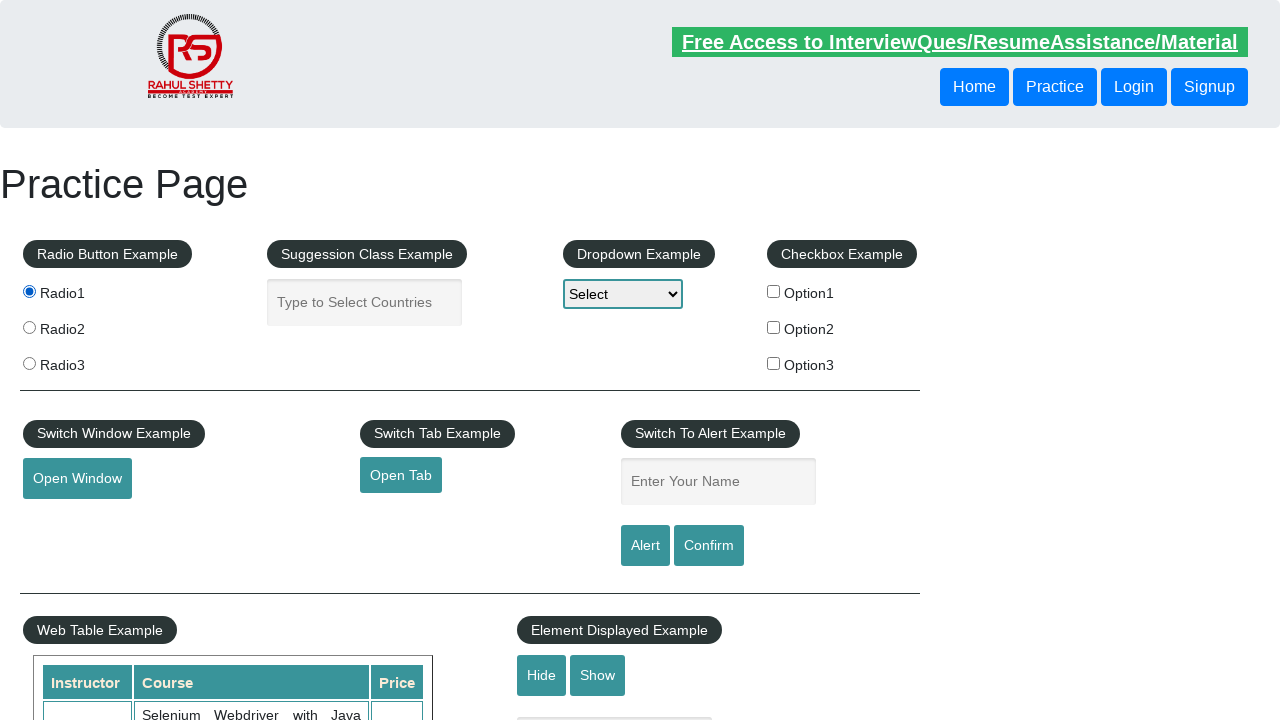

Verified that radio button with value 'radio1' is selected
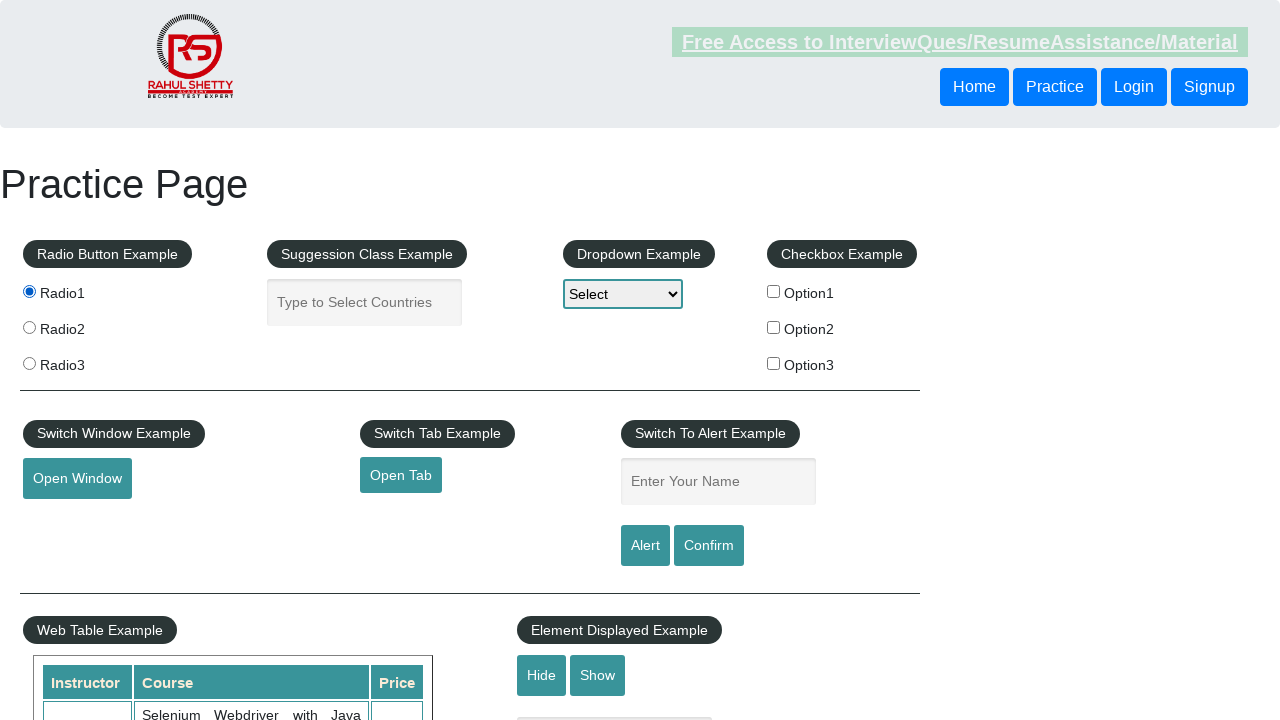

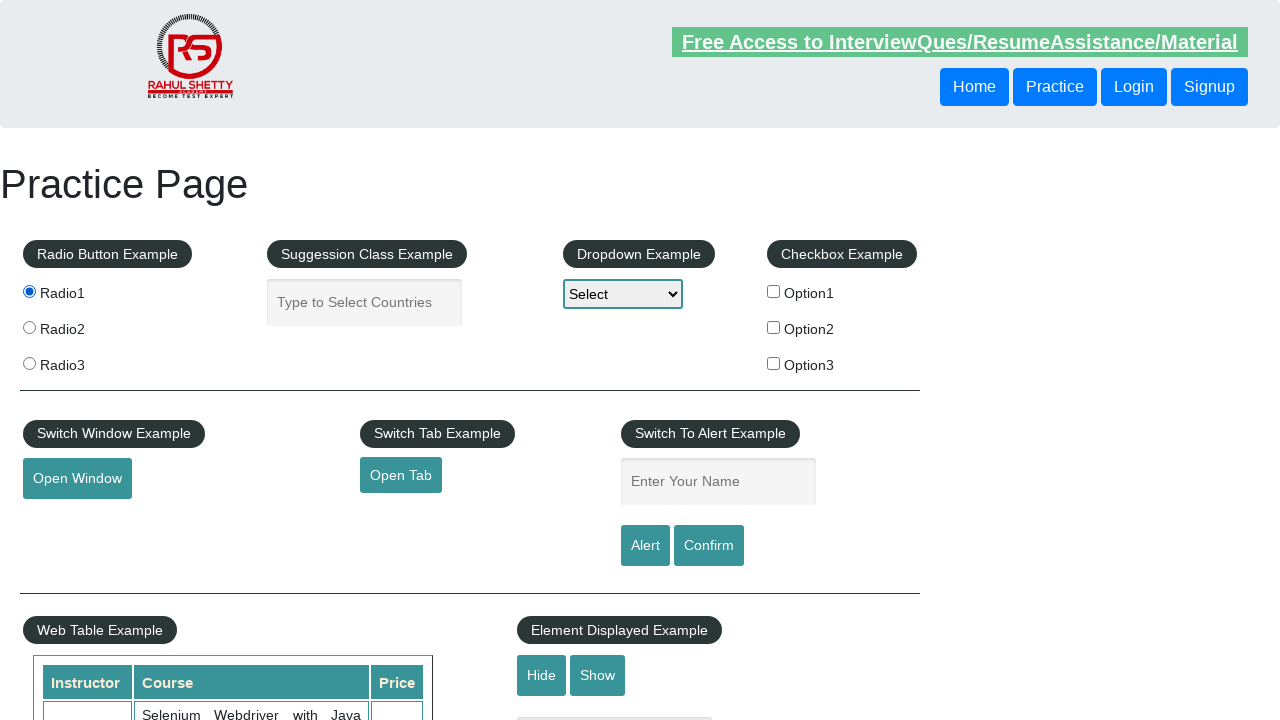